Tests drag and drop functionality on jQuery UI demo page by dragging an element into a drop zone within an iframe

Starting URL: https://jqueryui.com/droppable/

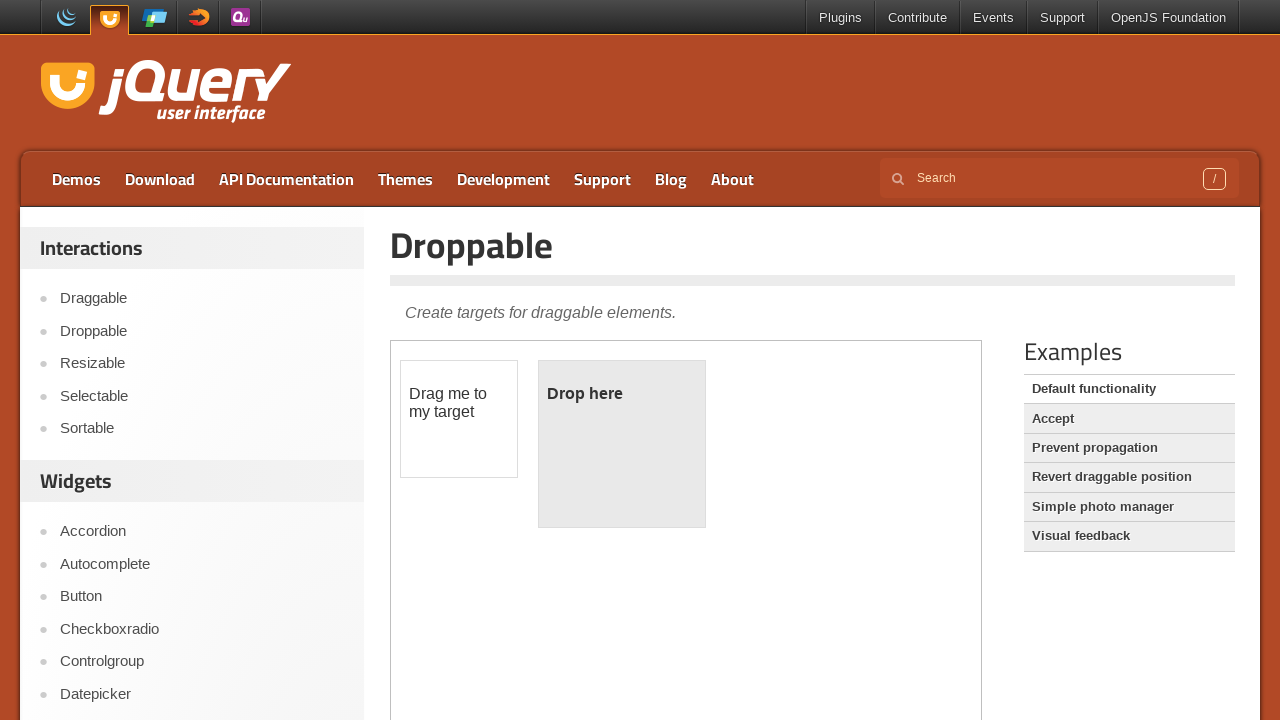

Located the demo iframe
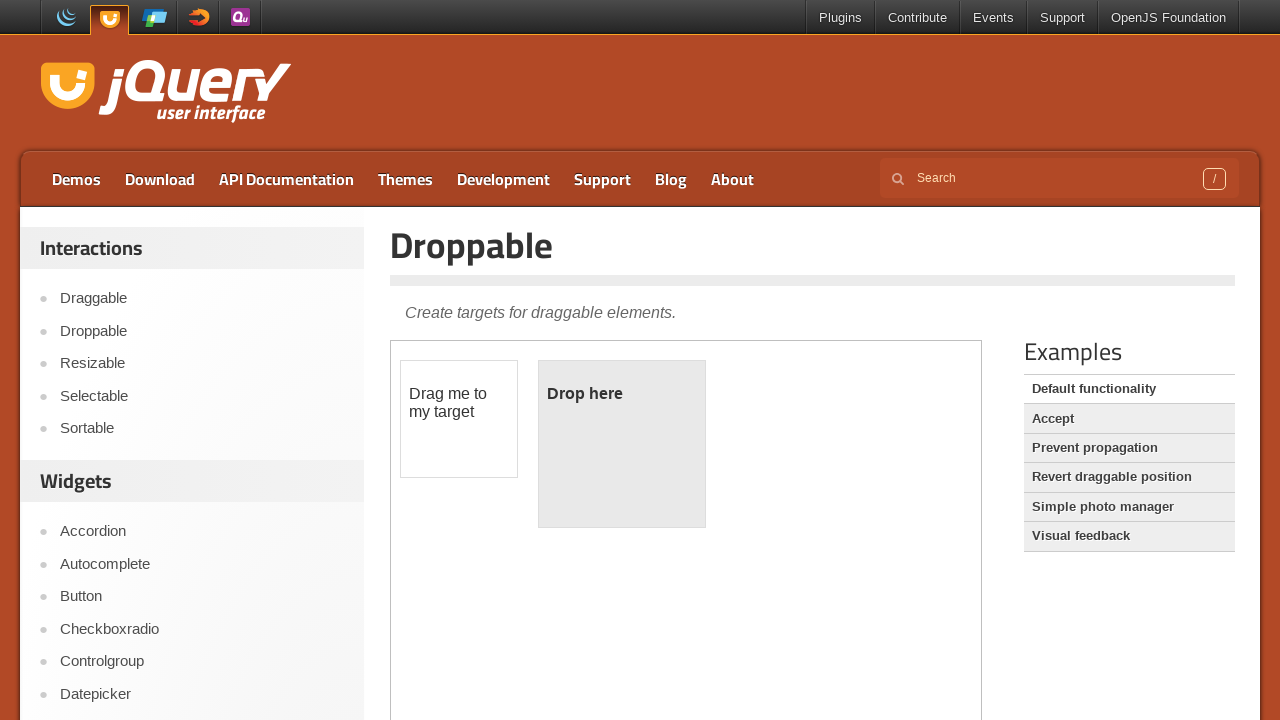

Located the draggable element within the iframe
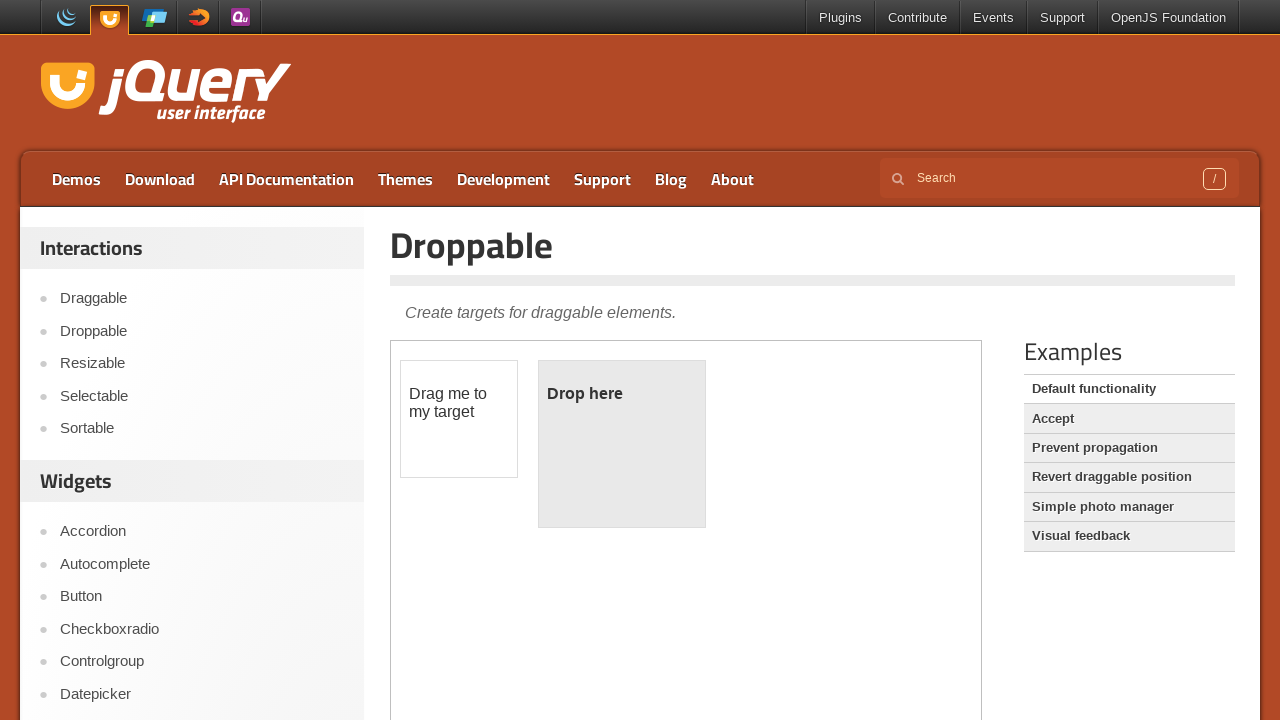

Located the droppable element within the iframe
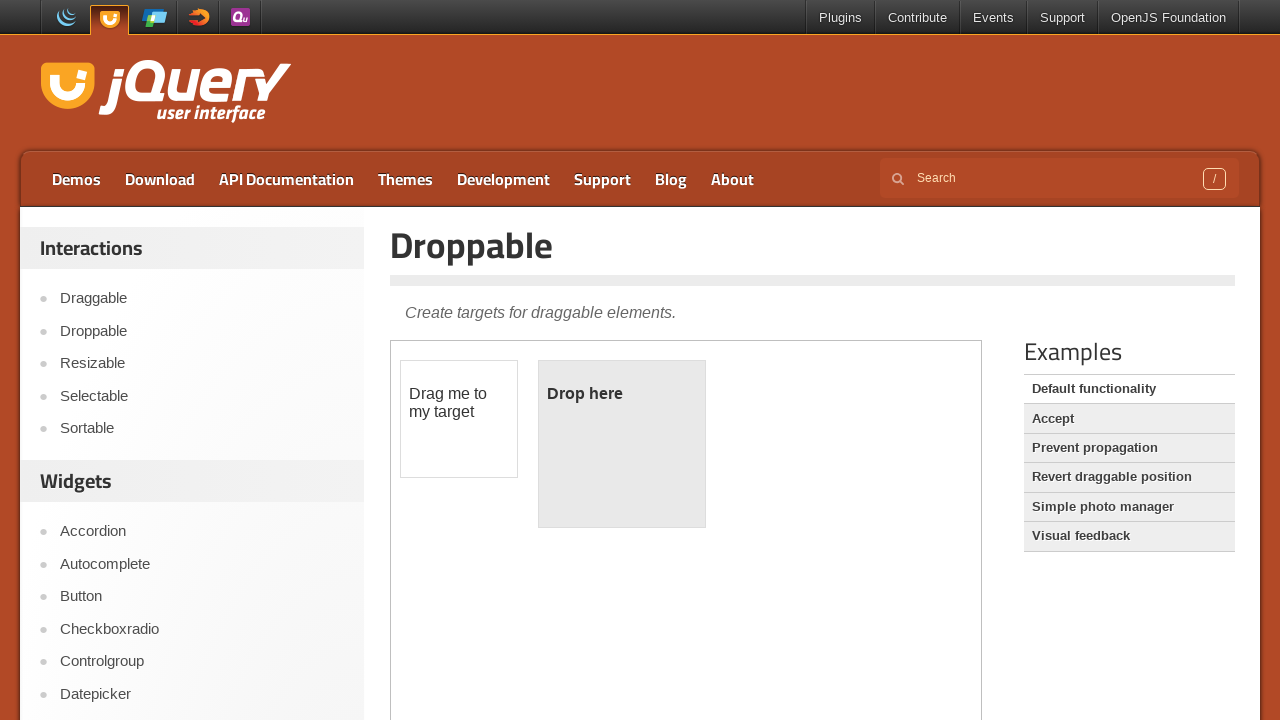

Dragged the draggable element into the droppable zone at (622, 444)
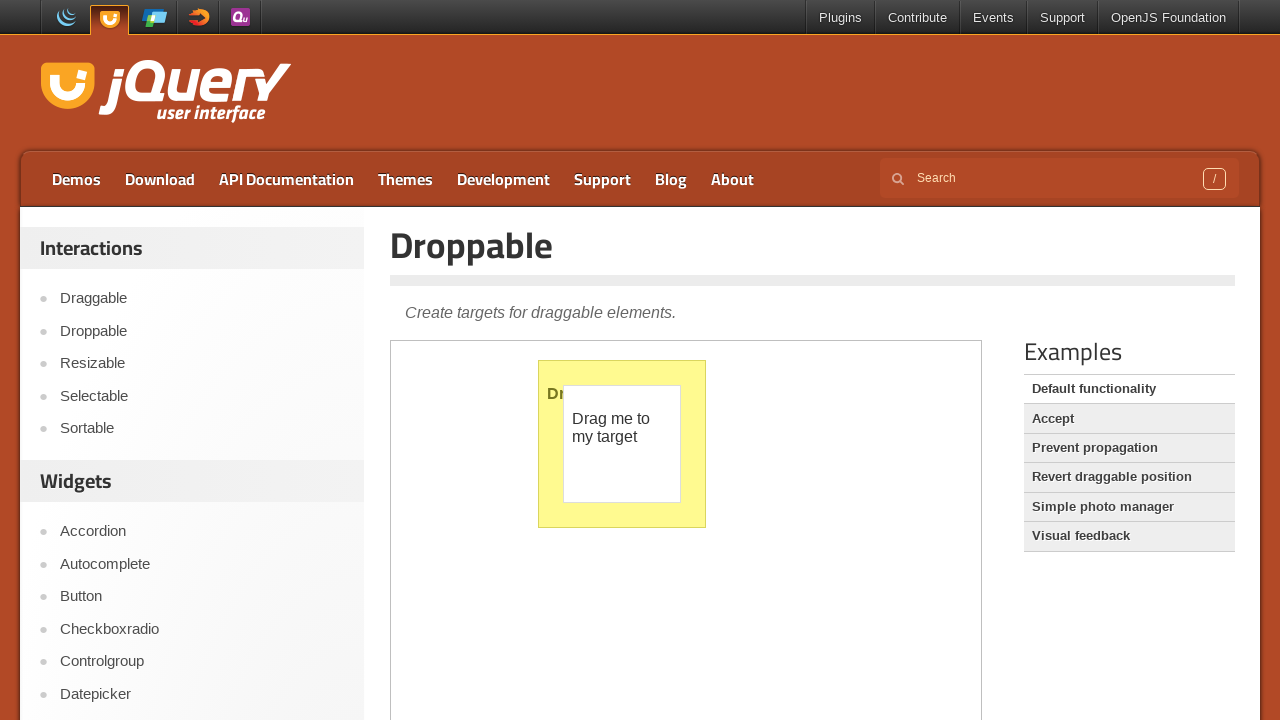

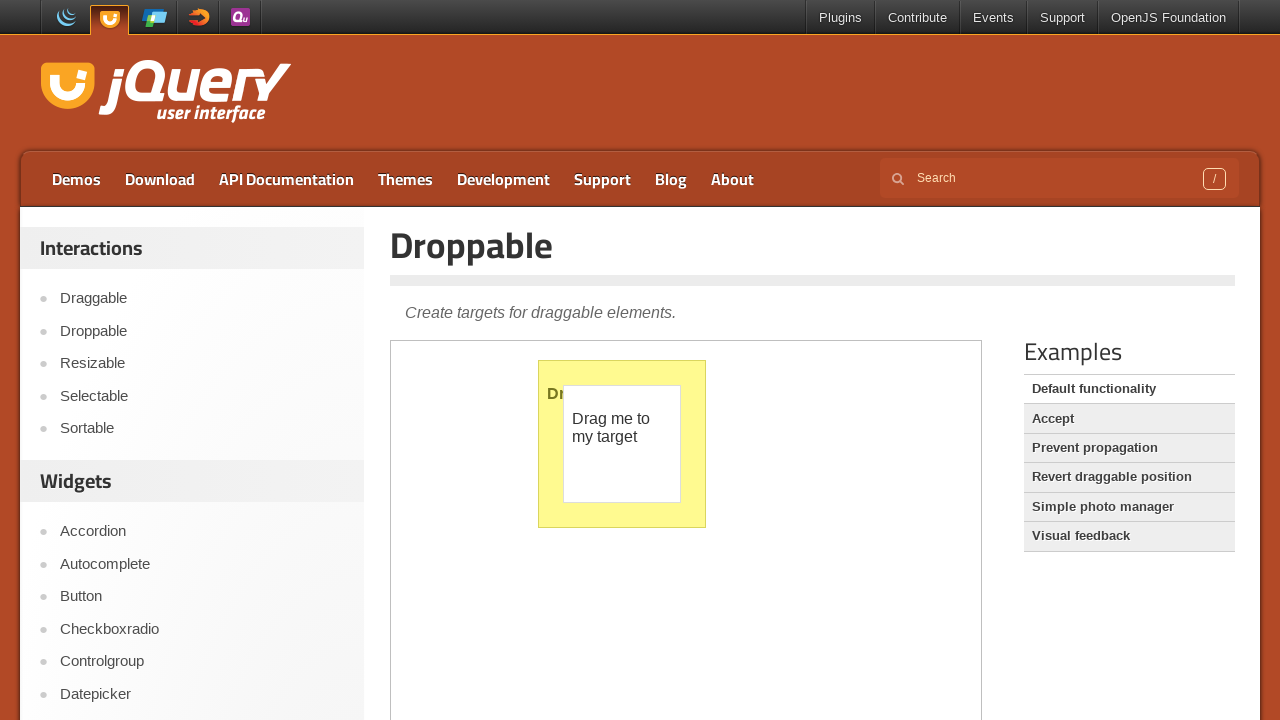